Tests drag and drop functionality by dragging an element from source to target location within an iframe

Starting URL: https://jqueryui.com/droppable/

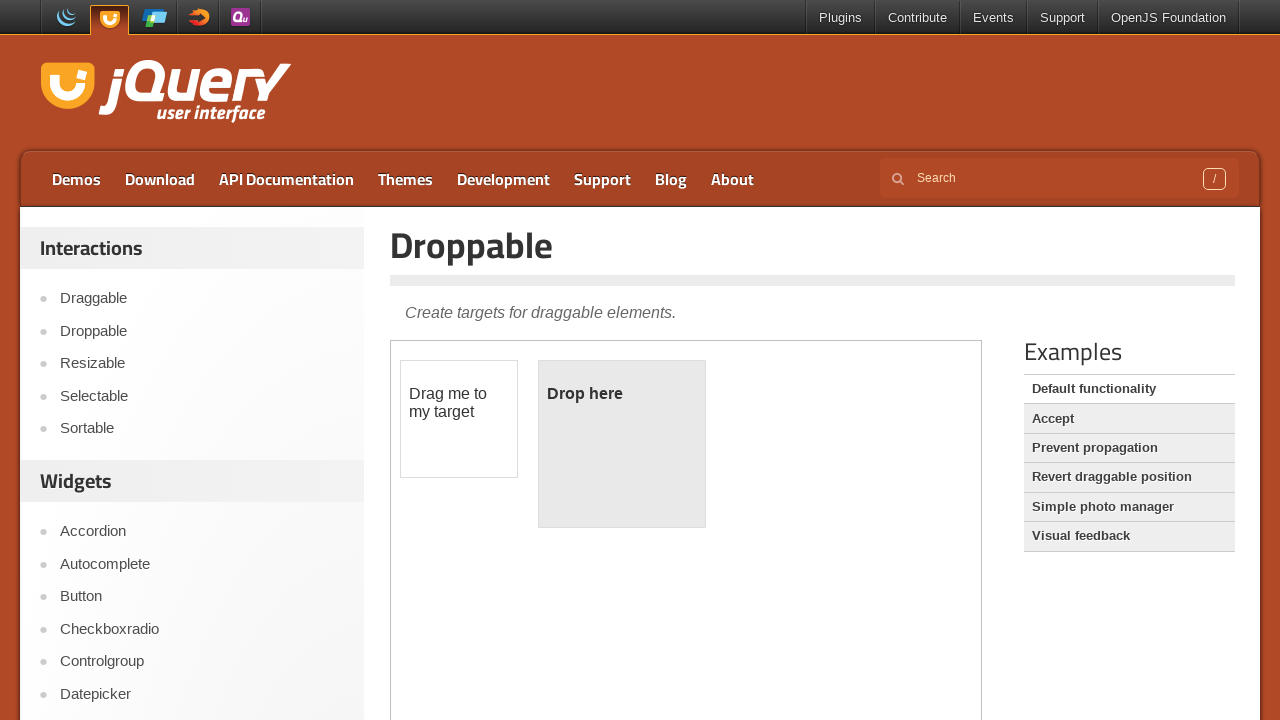

Located the iframe containing the drag and drop demo
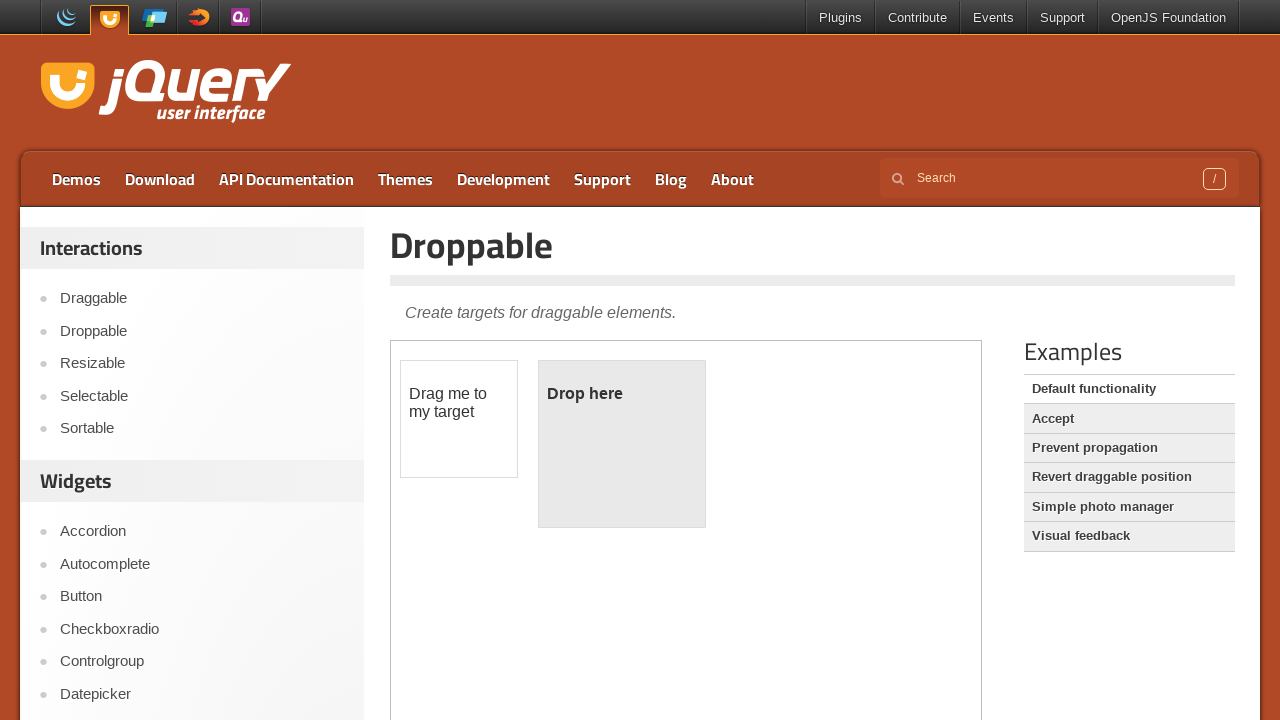

Located the draggable element within iframe
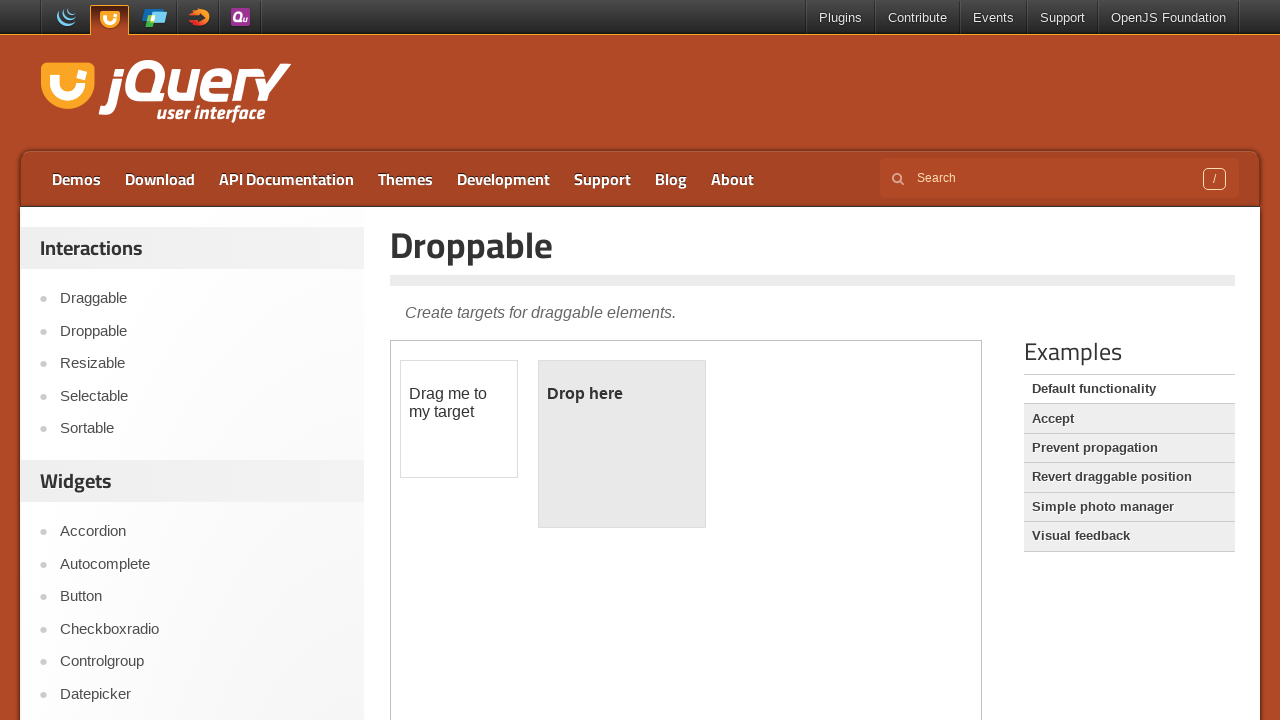

Located the droppable target element within iframe
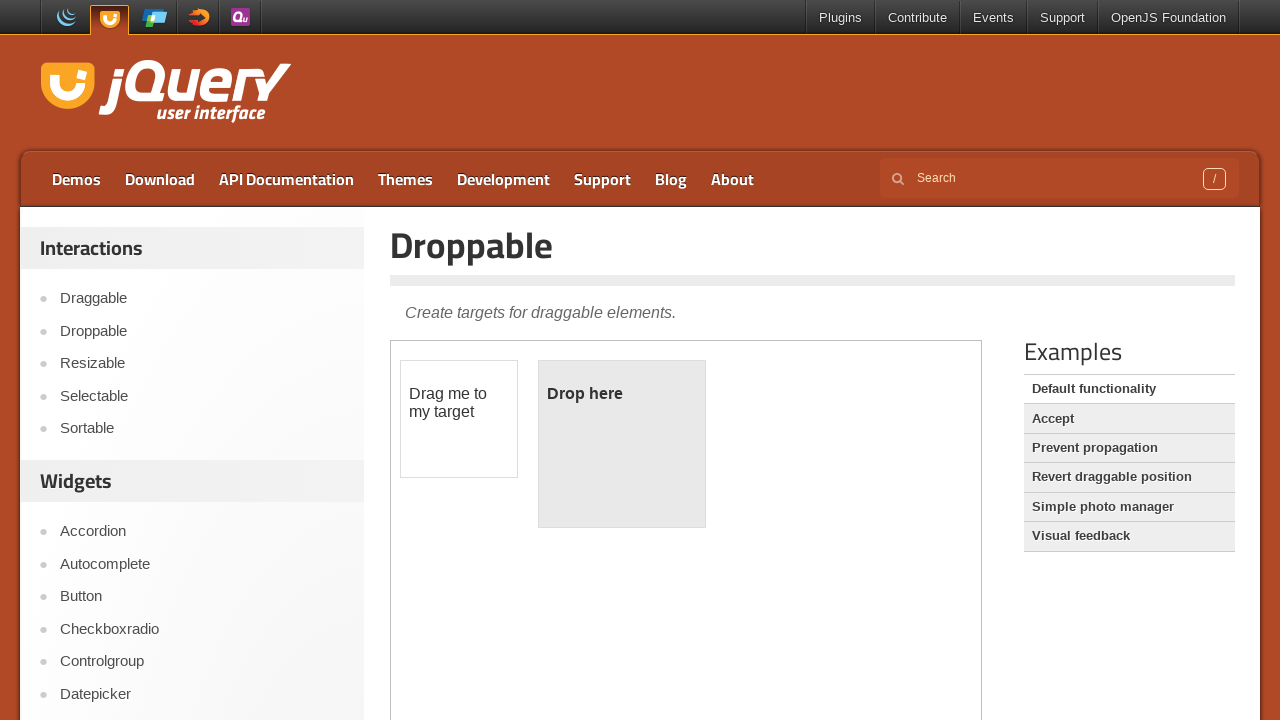

Dragged element from source to target location at (622, 444)
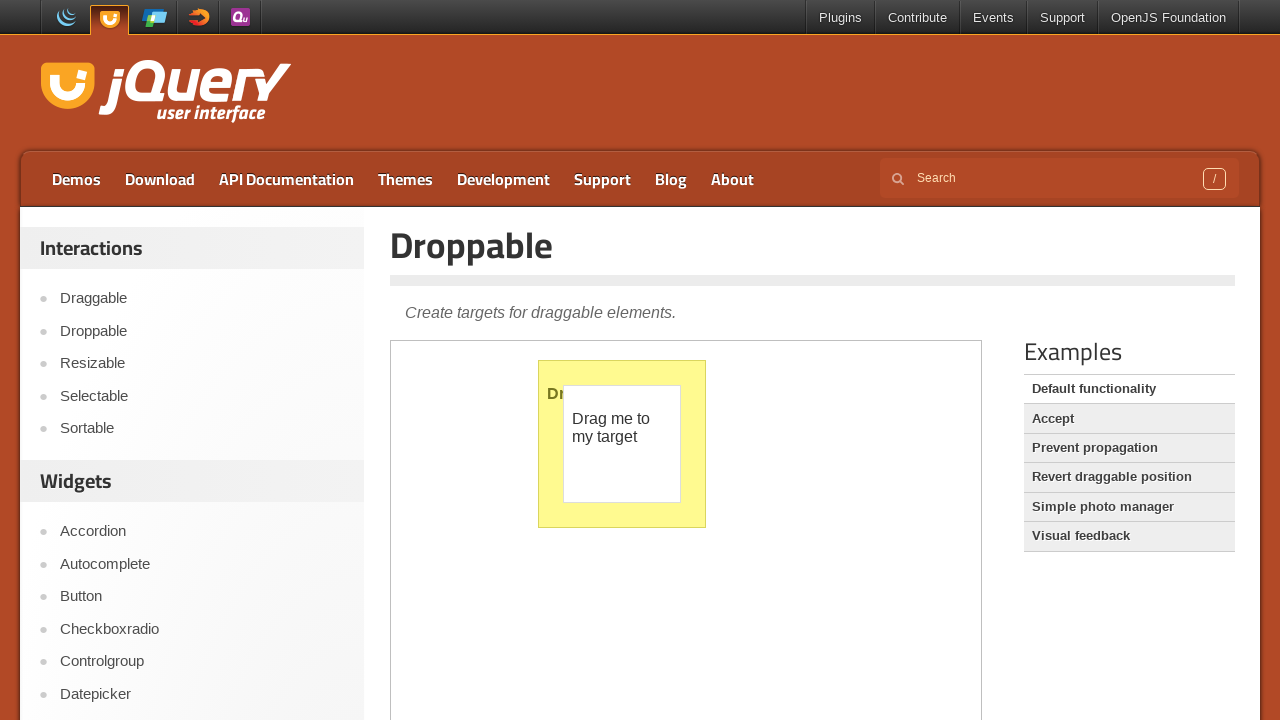

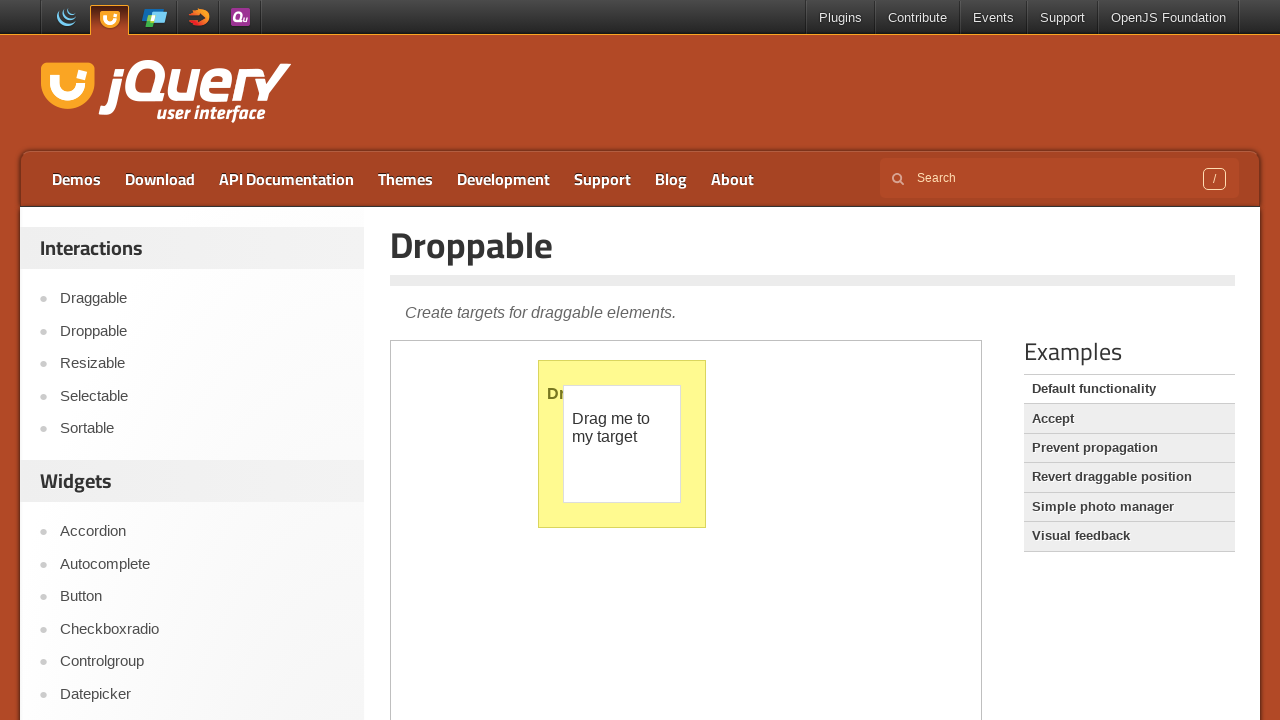